Tests checkbox functionality by verifying initial states of two checkboxes, clicking to toggle them, and asserting their states change correctly.

Starting URL: https://the-internet.herokuapp.com/checkboxes

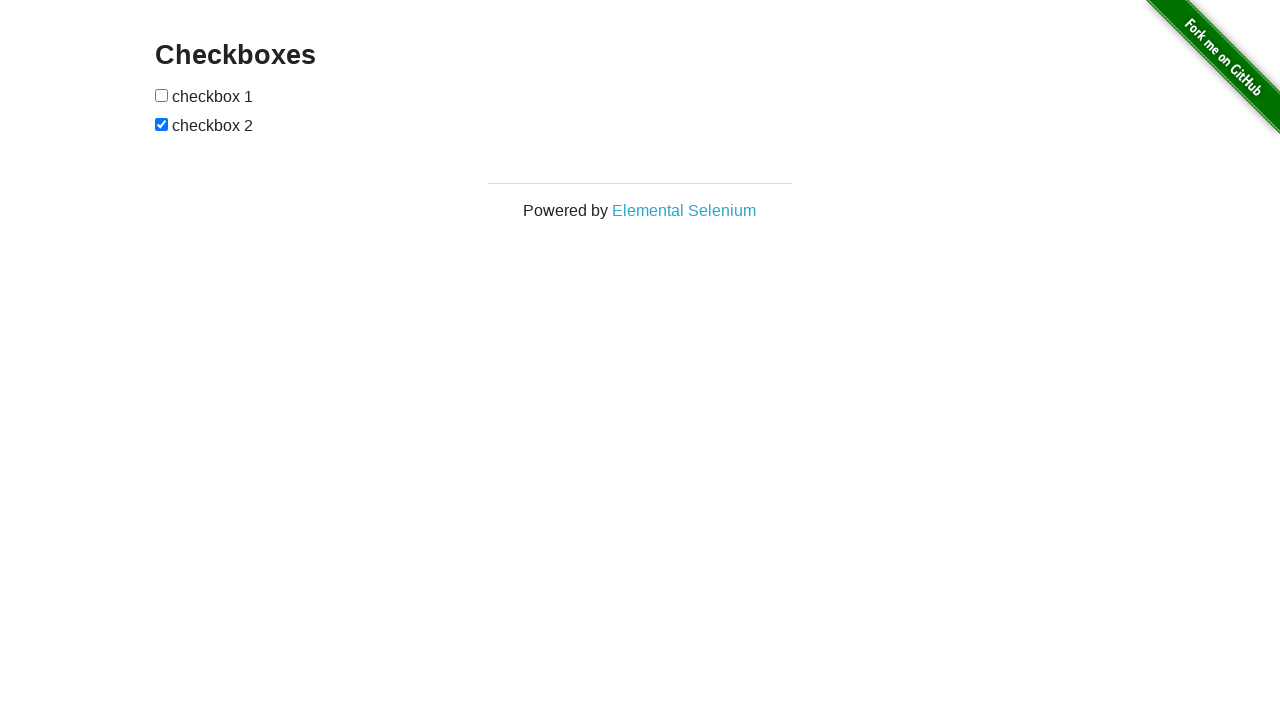

Verified first checkbox is not selected initially
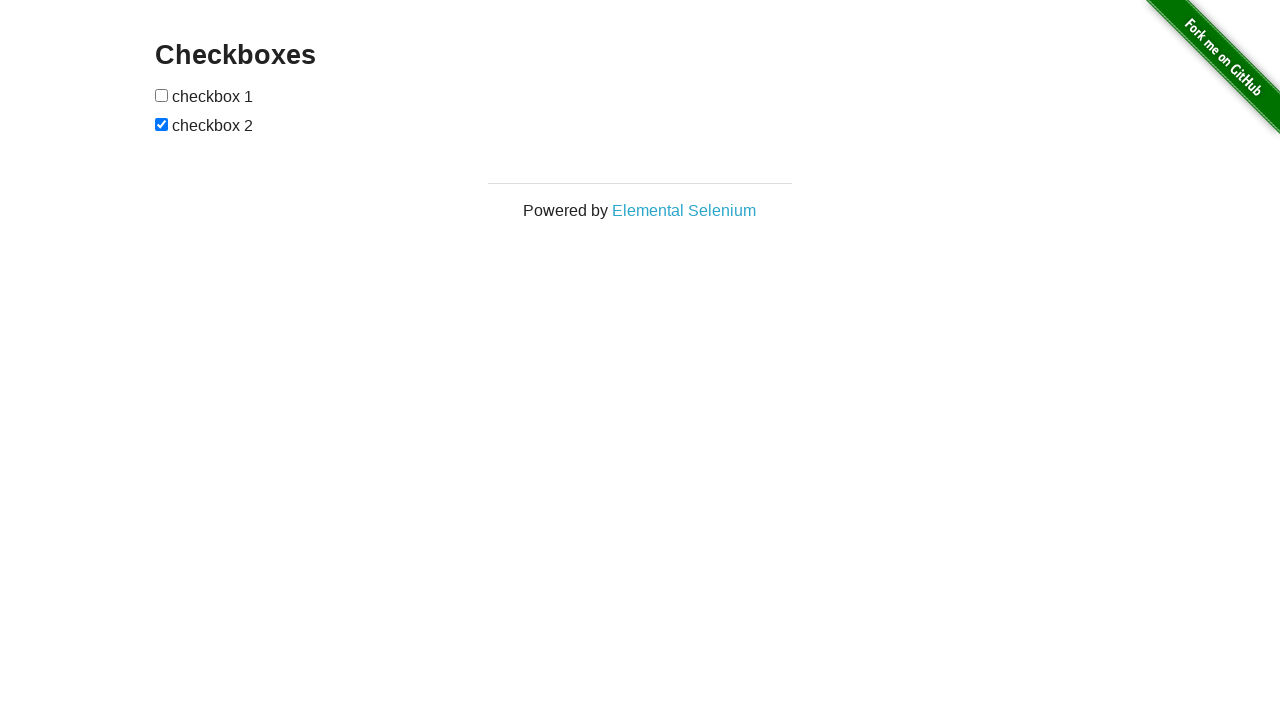

Clicked first checkbox to select it at (162, 95) on [type=checkbox] >> nth=0
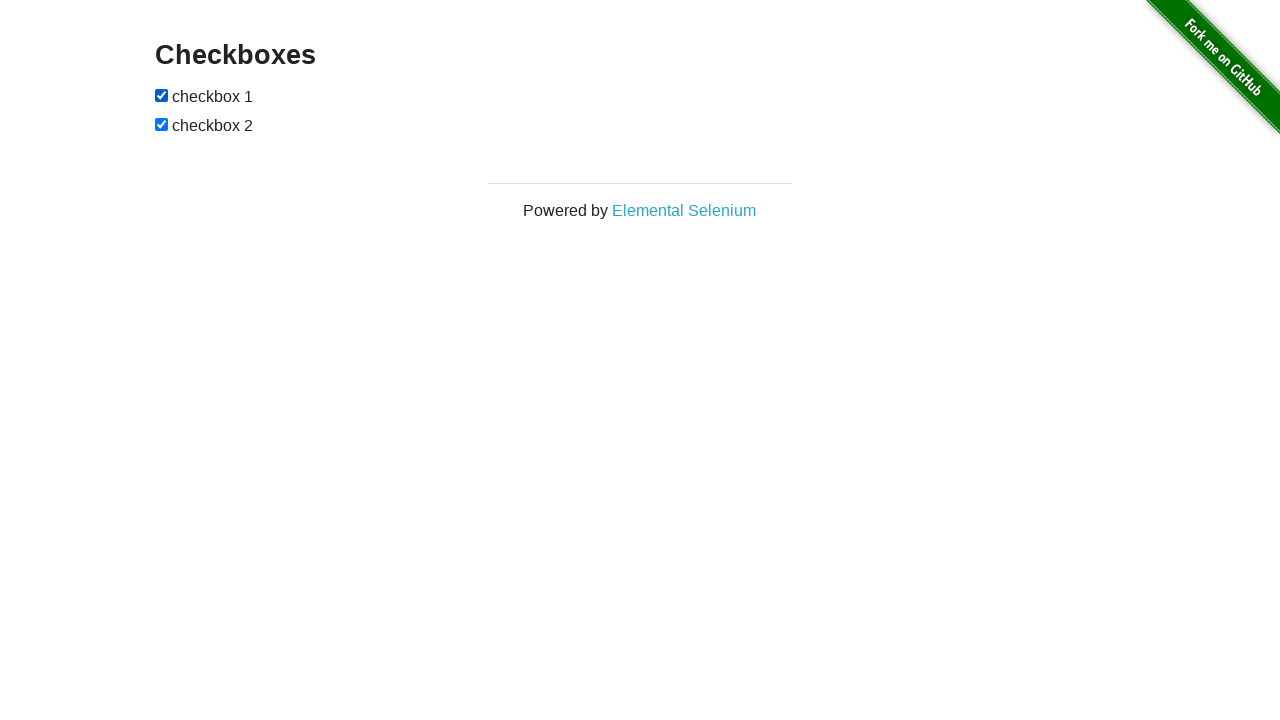

Verified first checkbox is now selected
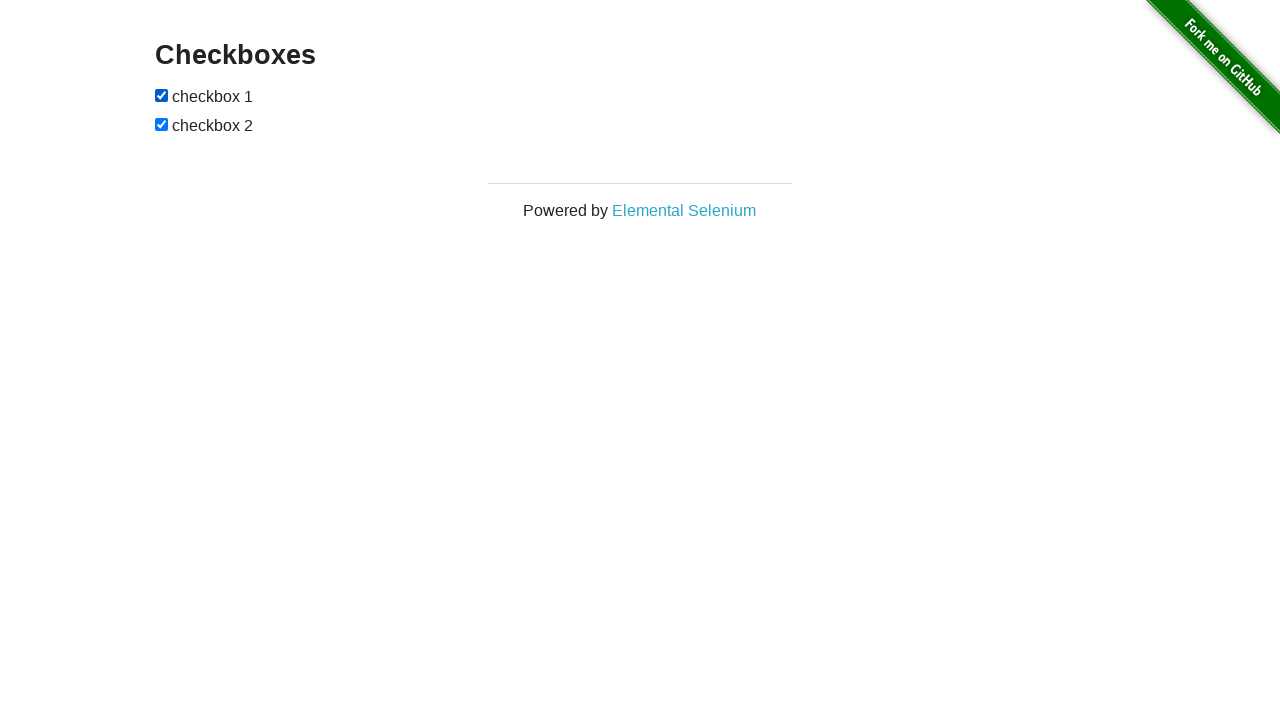

Verified second checkbox is selected initially
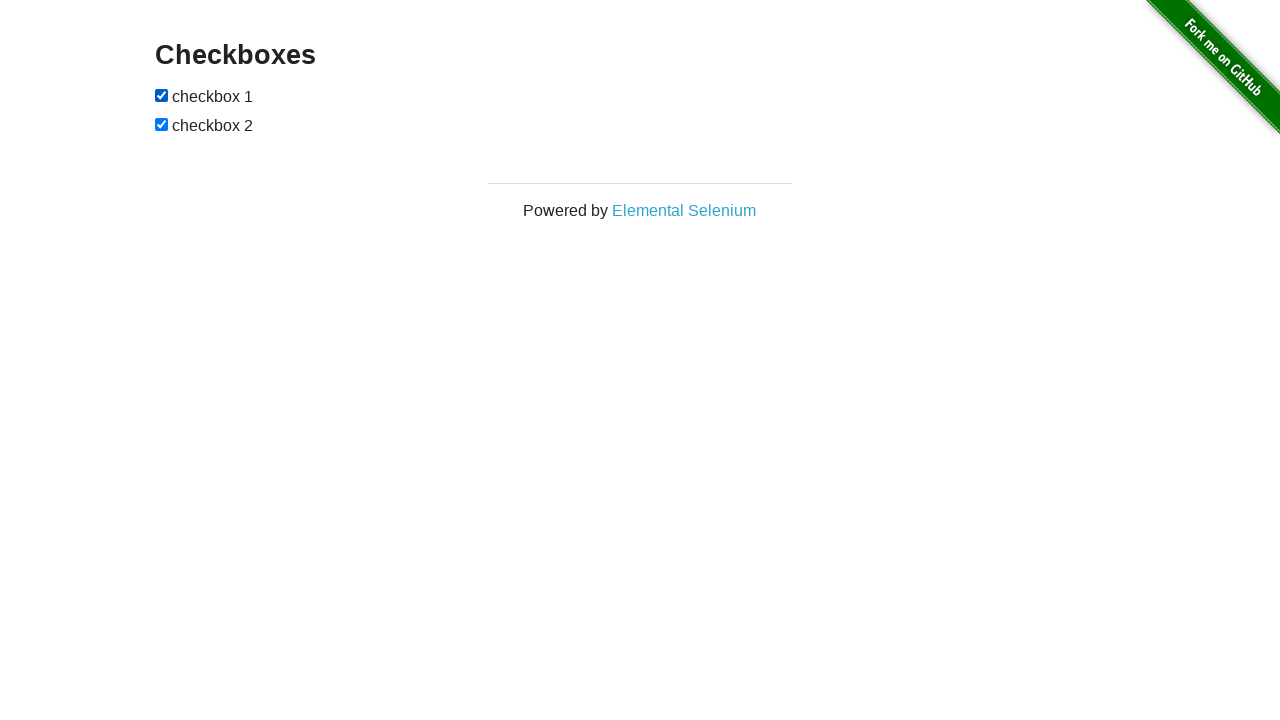

Clicked second checkbox to deselect it at (162, 124) on #checkboxes input >> nth=1
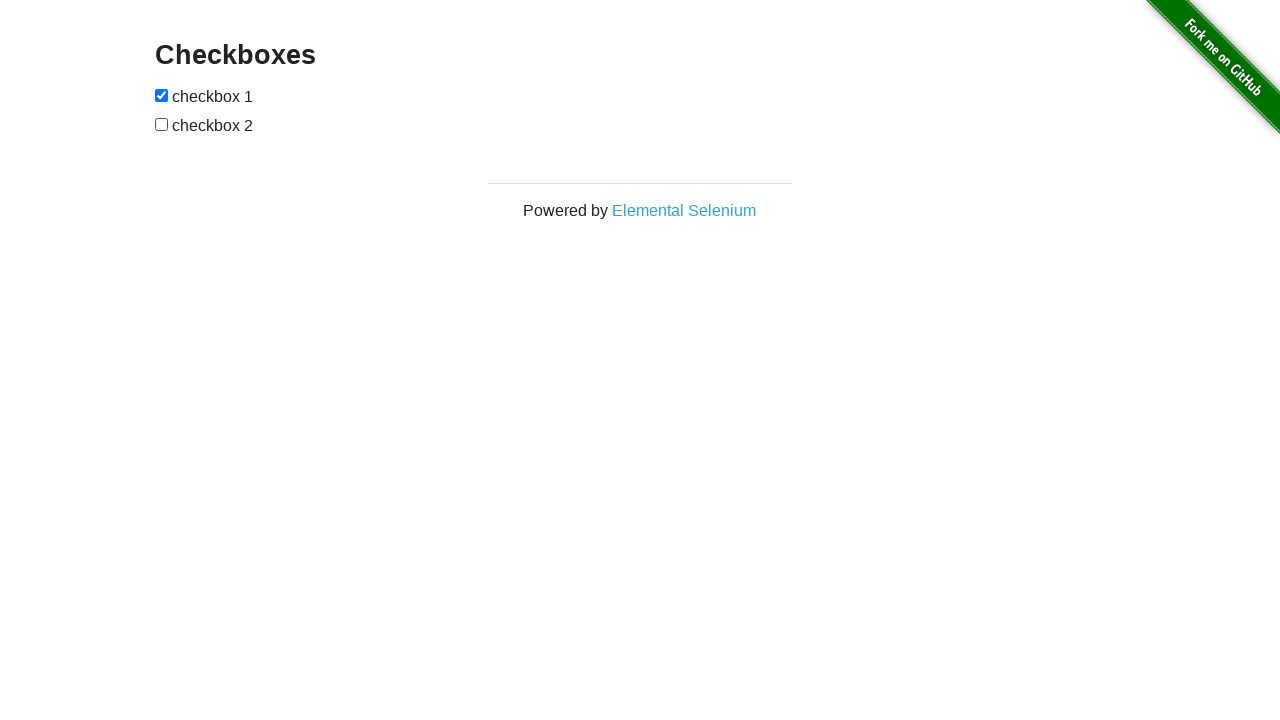

Verified second checkbox is now deselected
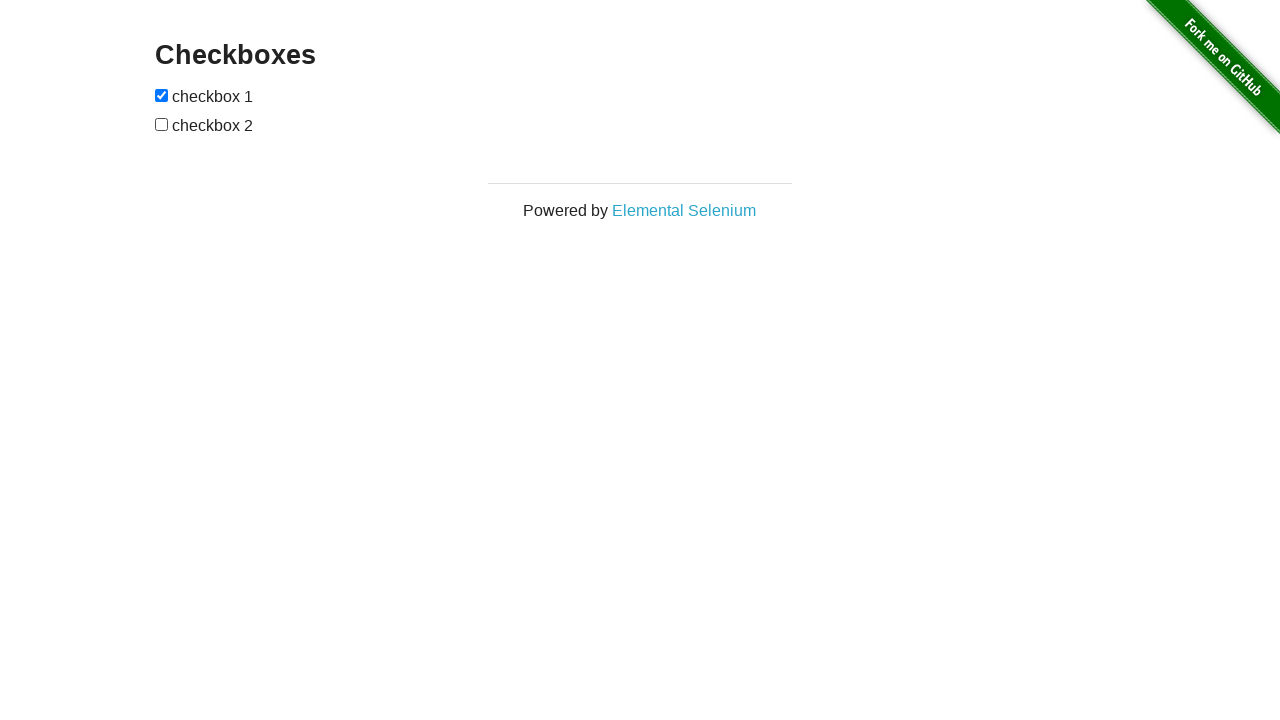

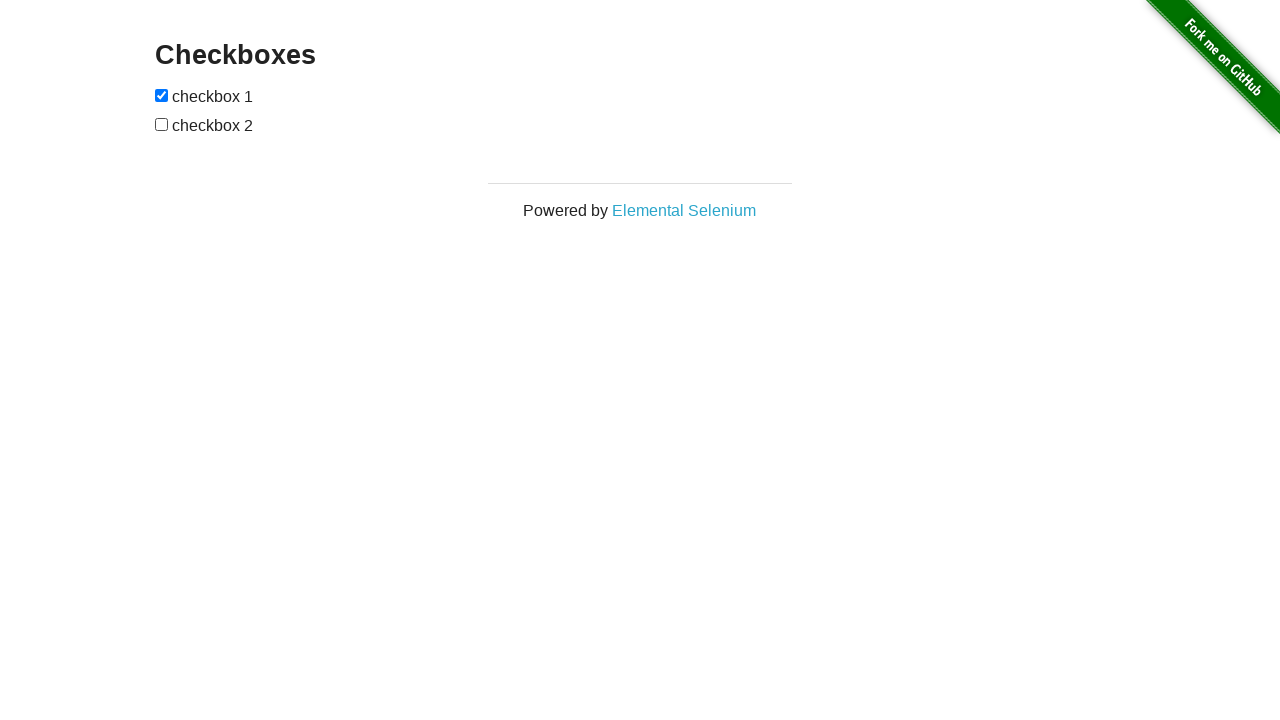